Tests unmarking items as complete by unchecking their toggle boxes

Starting URL: https://demo.playwright.dev/todomvc

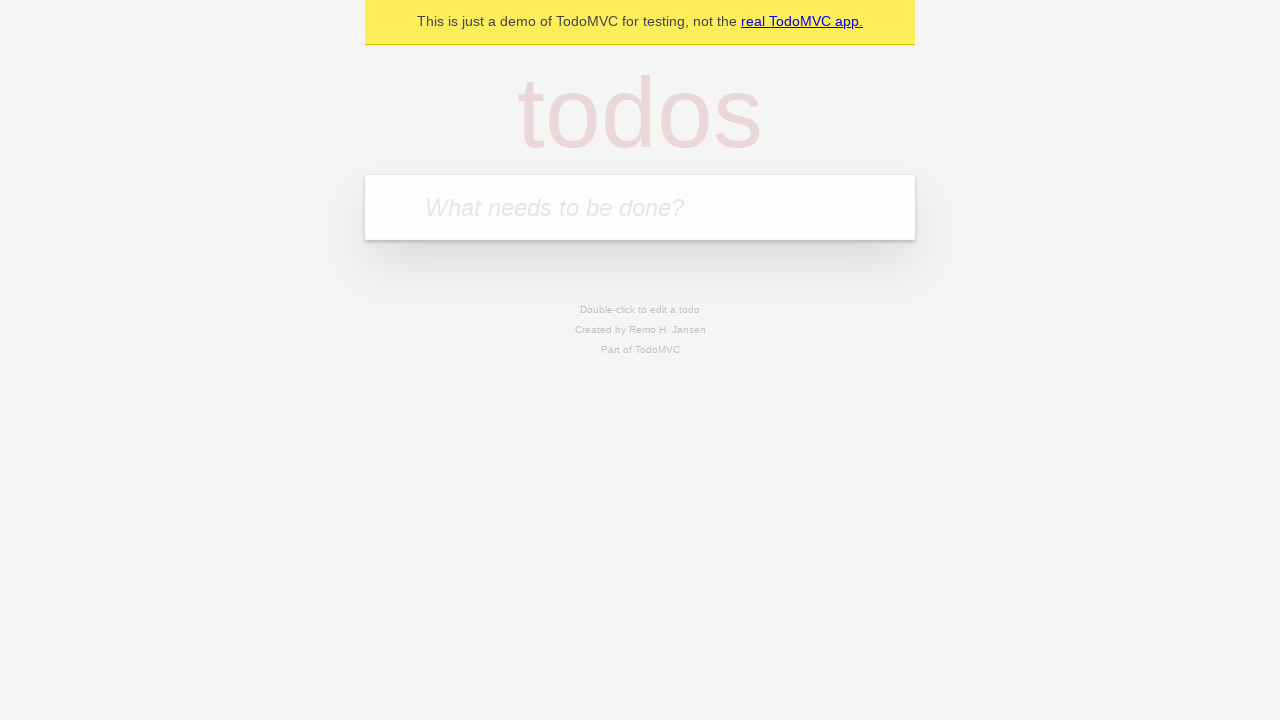

Filled new todo input with 'buy some cheese' on .new-todo
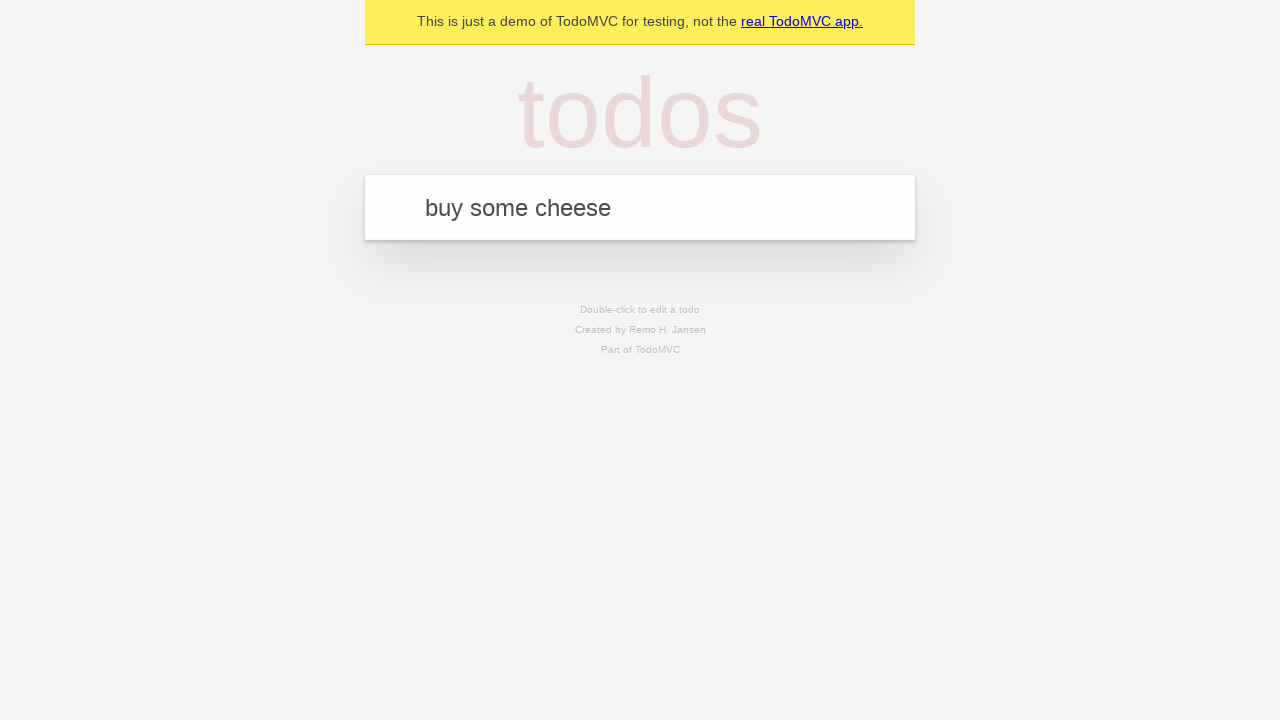

Pressed Enter to create first todo item on .new-todo
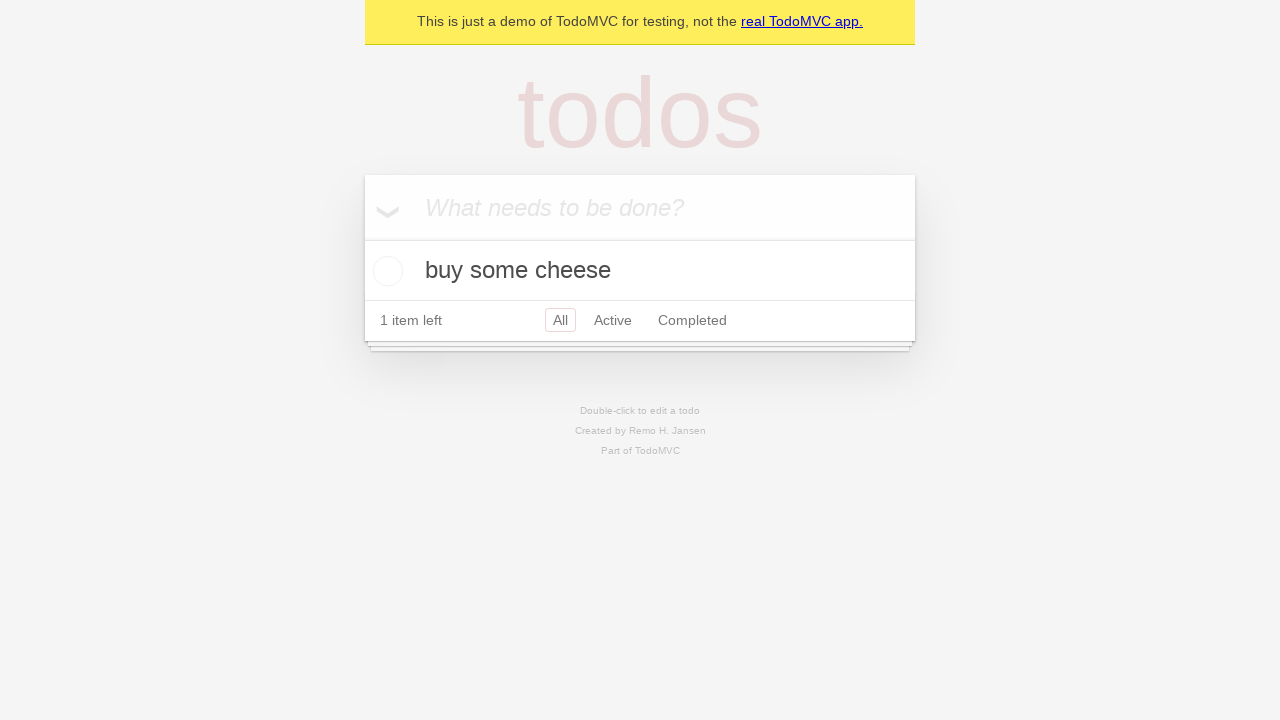

Filled new todo input with 'feed the cat' on .new-todo
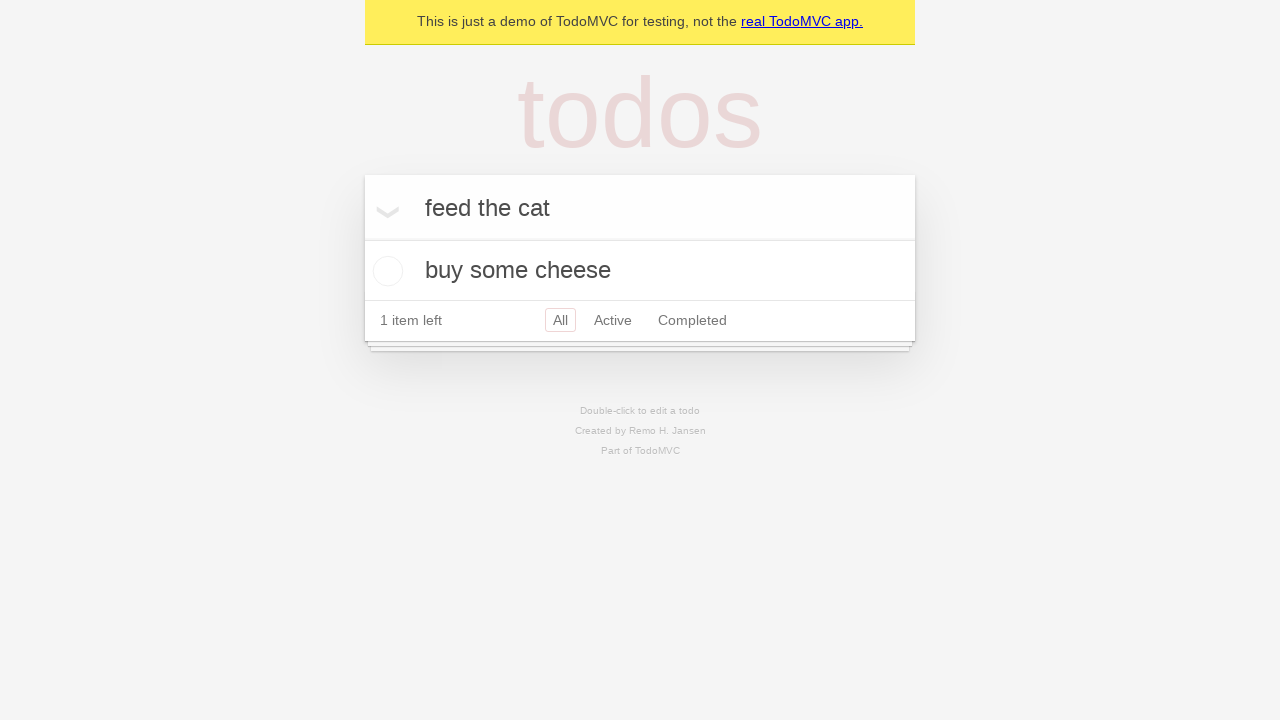

Pressed Enter to create second todo item on .new-todo
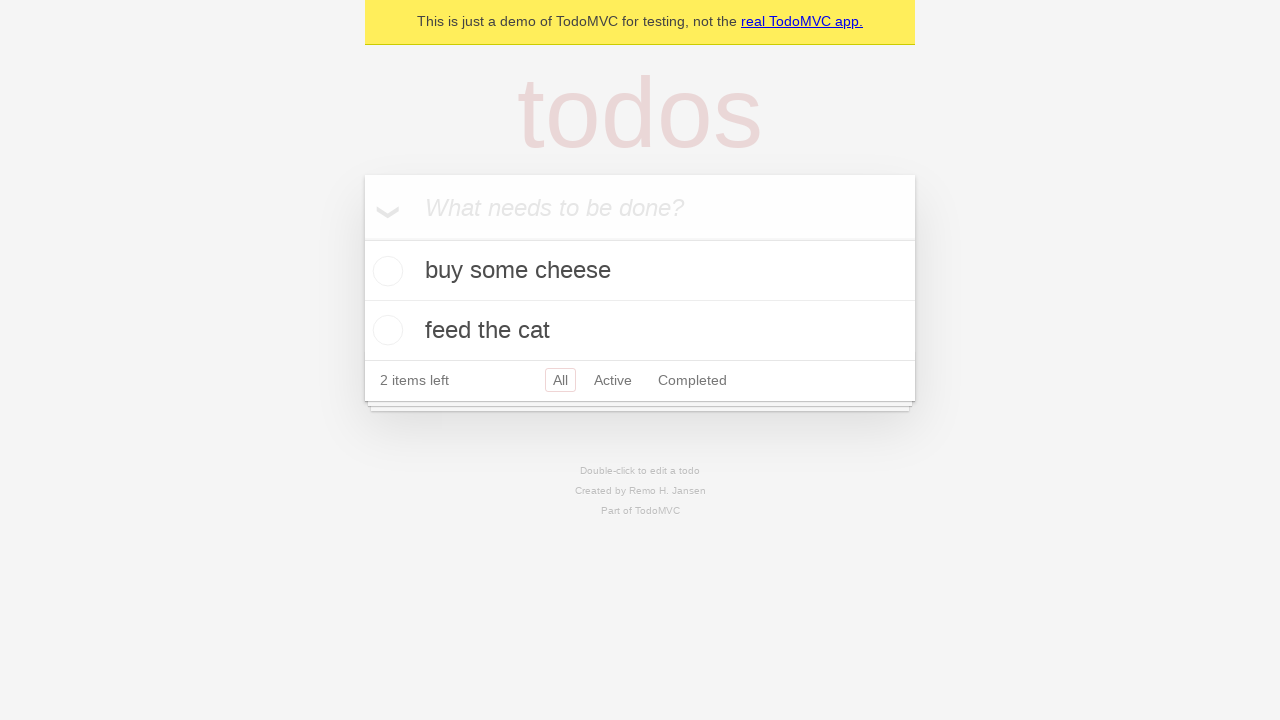

Checked toggle for first todo item to mark as complete at (385, 271) on .todo-list li >> nth=0 >> .toggle
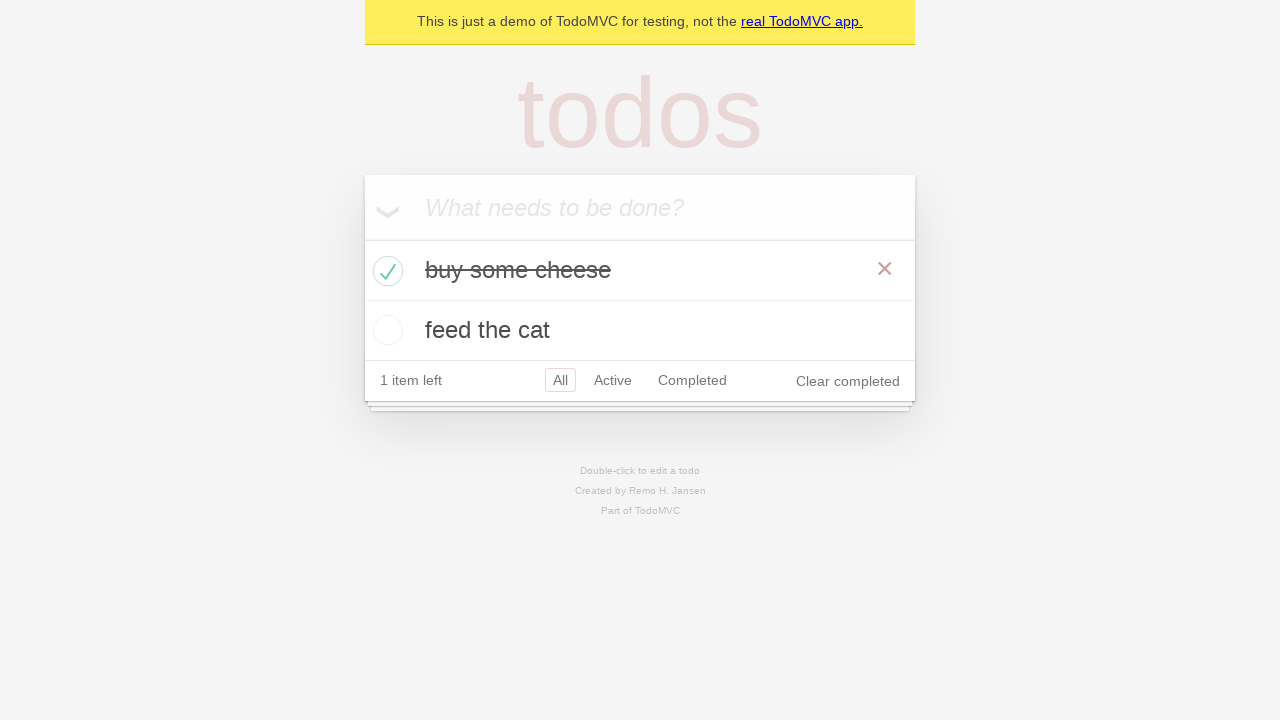

Unchecked toggle for first todo item to mark as incomplete at (385, 271) on .todo-list li >> nth=0 >> .toggle
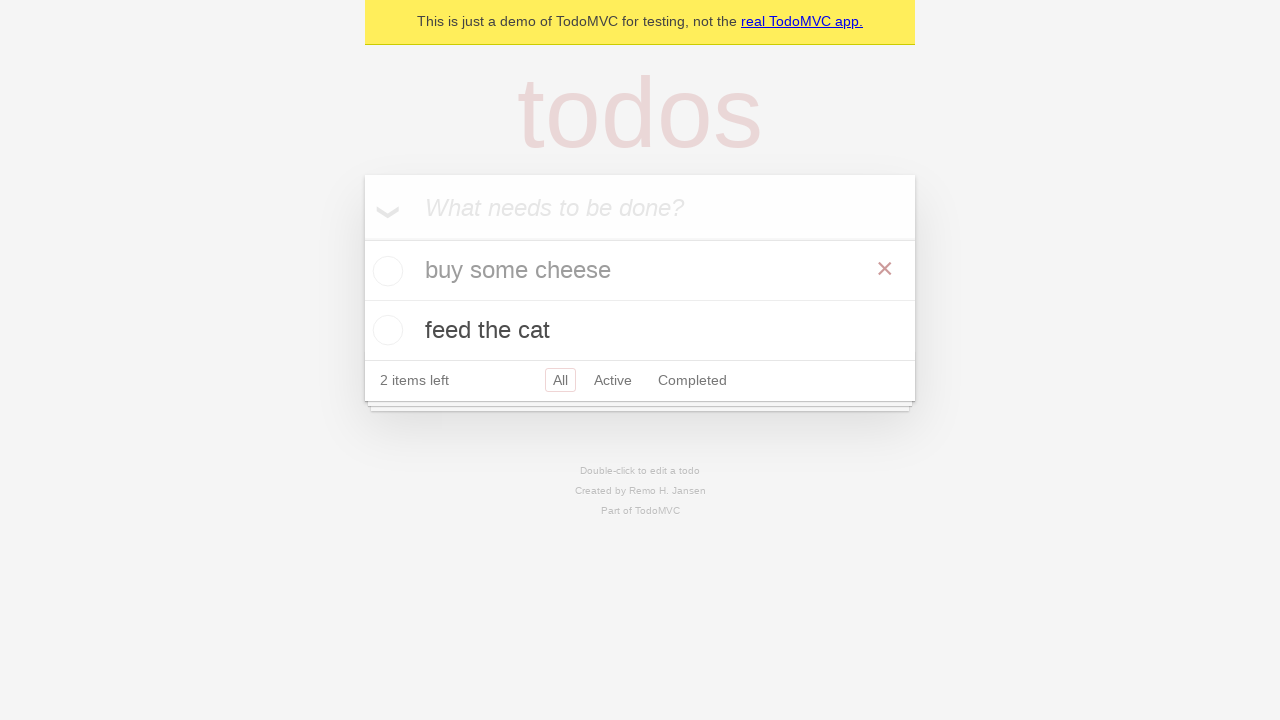

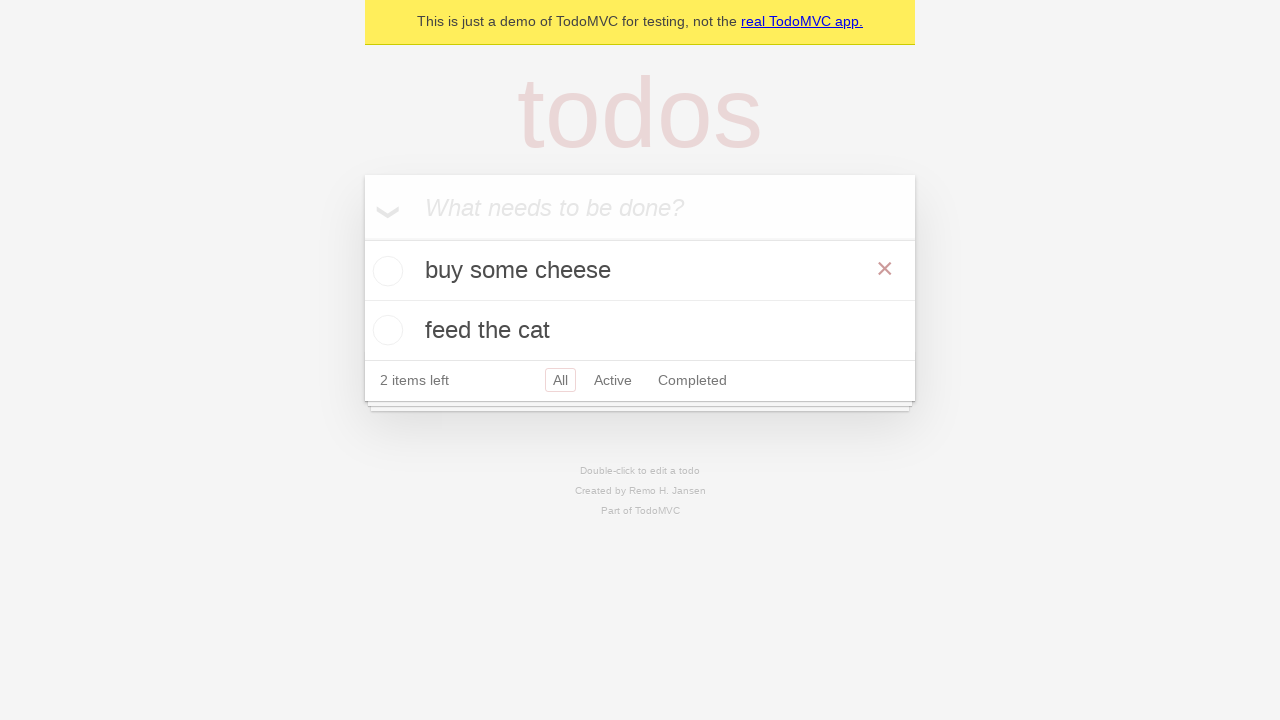